Navigates to Krafton's English website homepage

Starting URL: https://krafton.com/en/

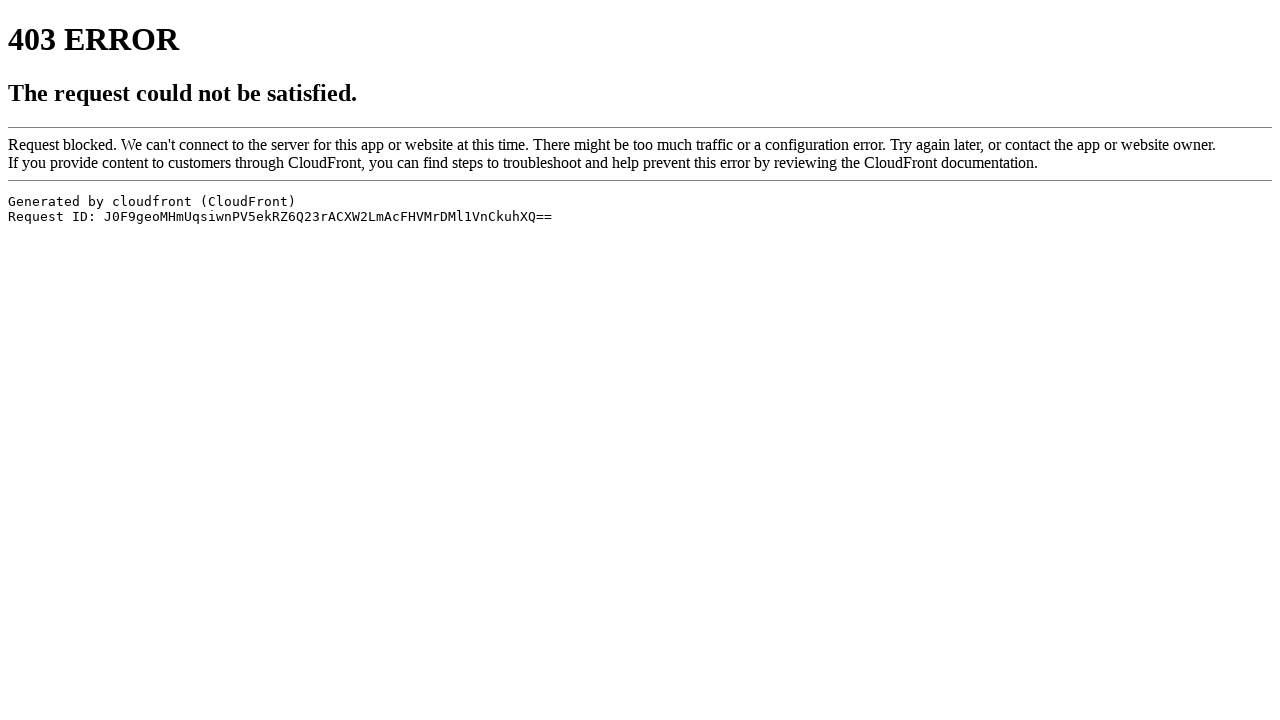

Navigated to Krafton's English website homepage
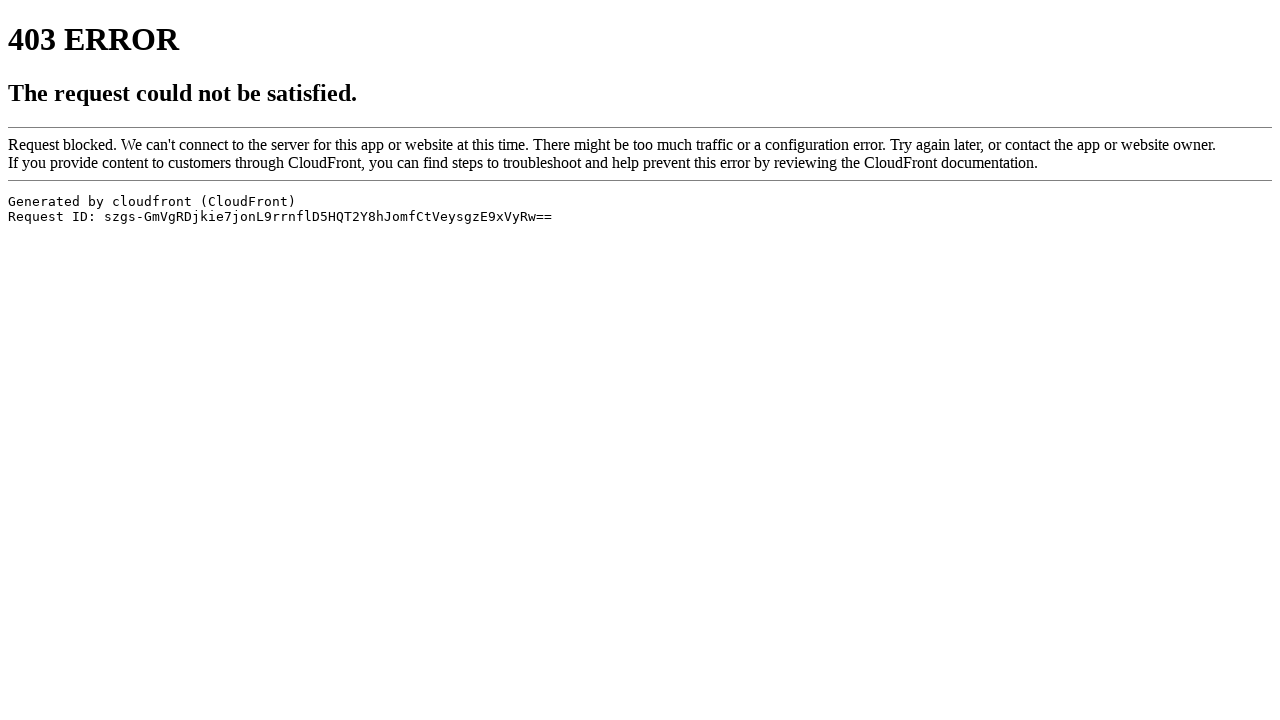

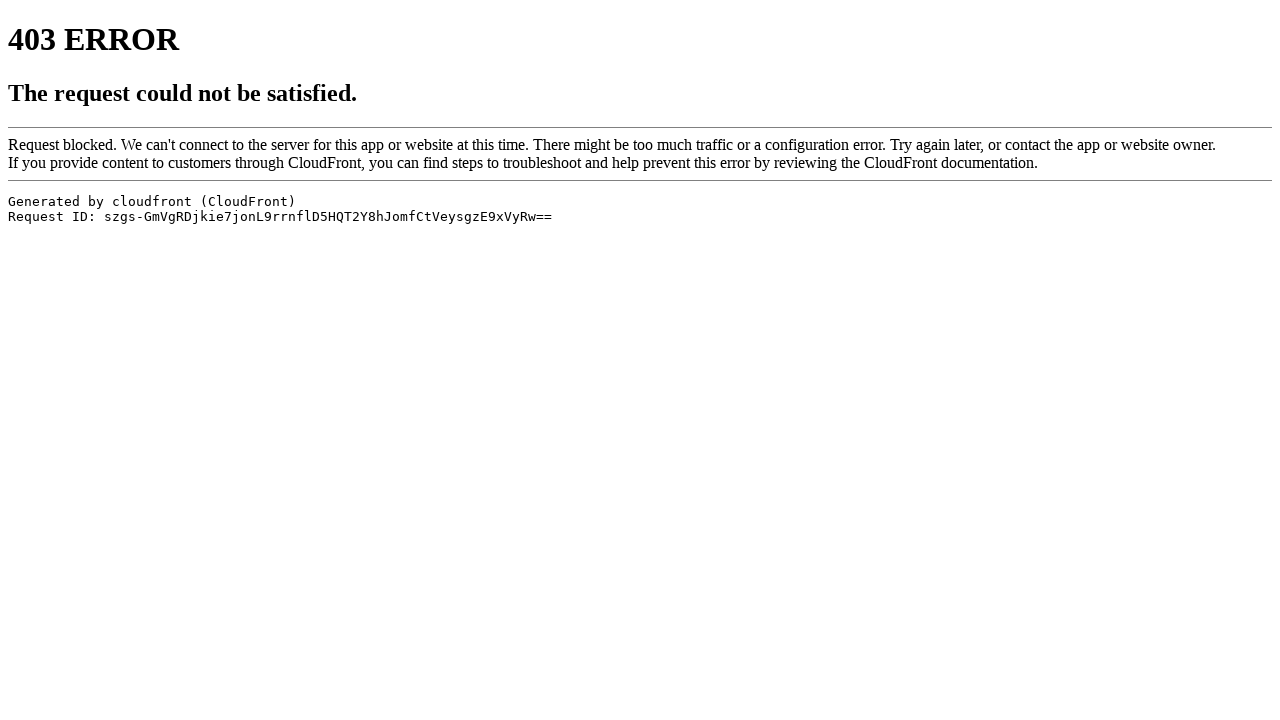